Tests an alert that appears after a 5-second delay, verifying the alert message and accepting it.

Starting URL: https://demoqa.com/alerts

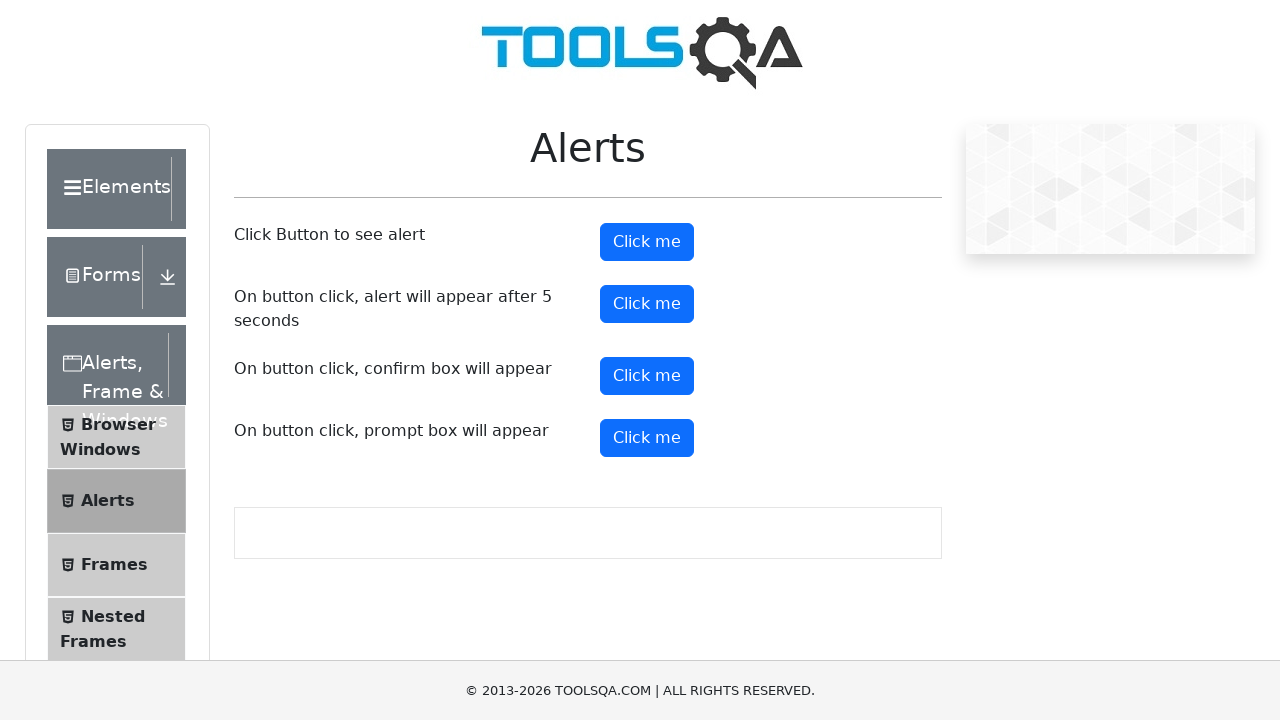

Navigated to alerts test page
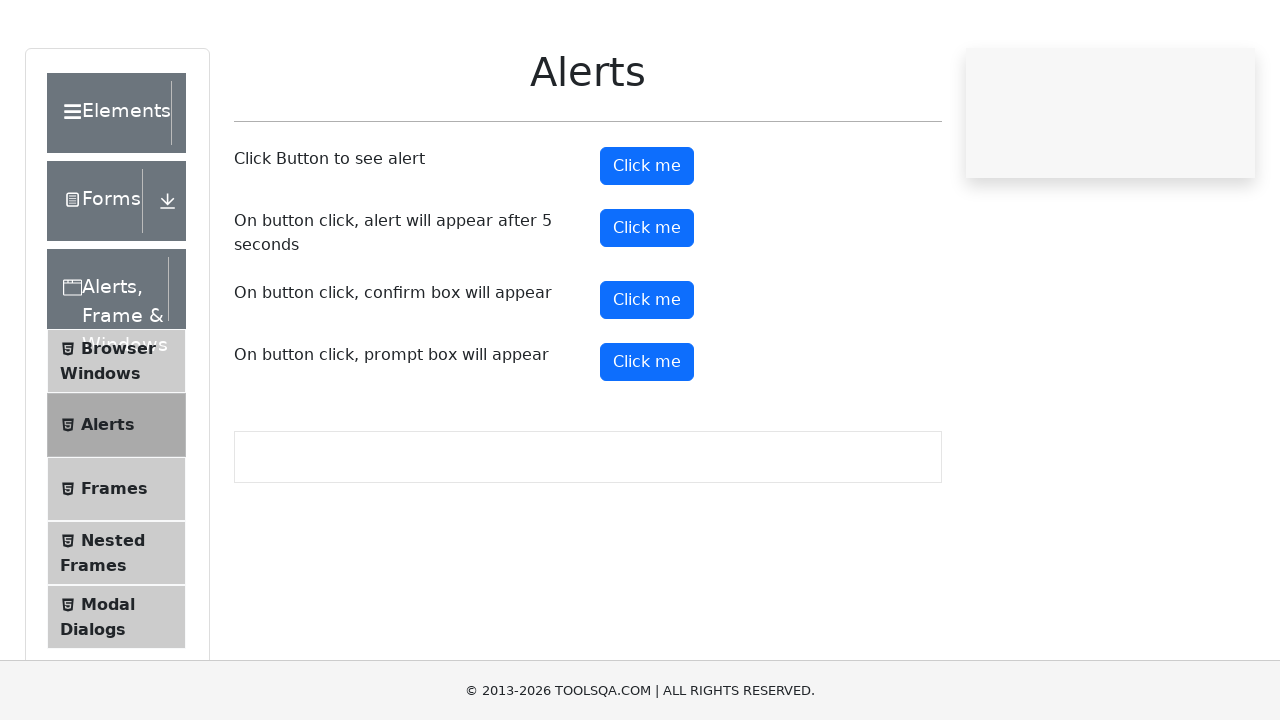

Located timer alert button
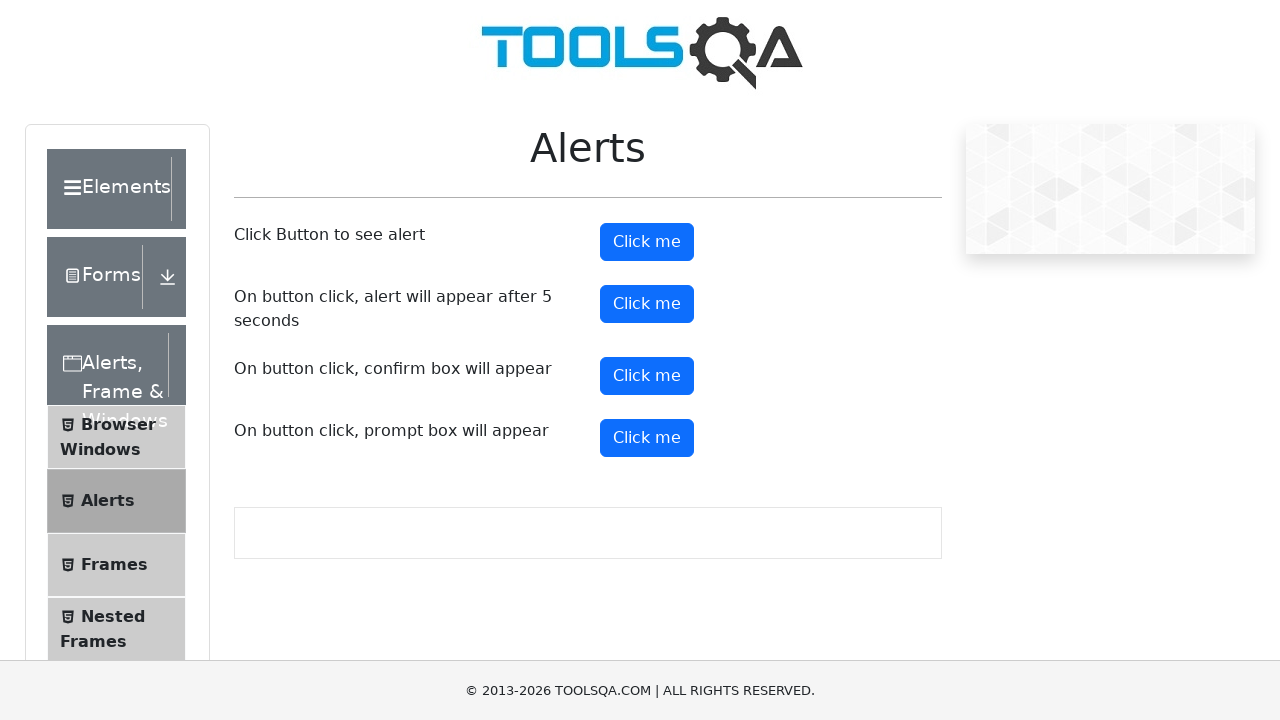

Set up dialog handler to verify and accept alert
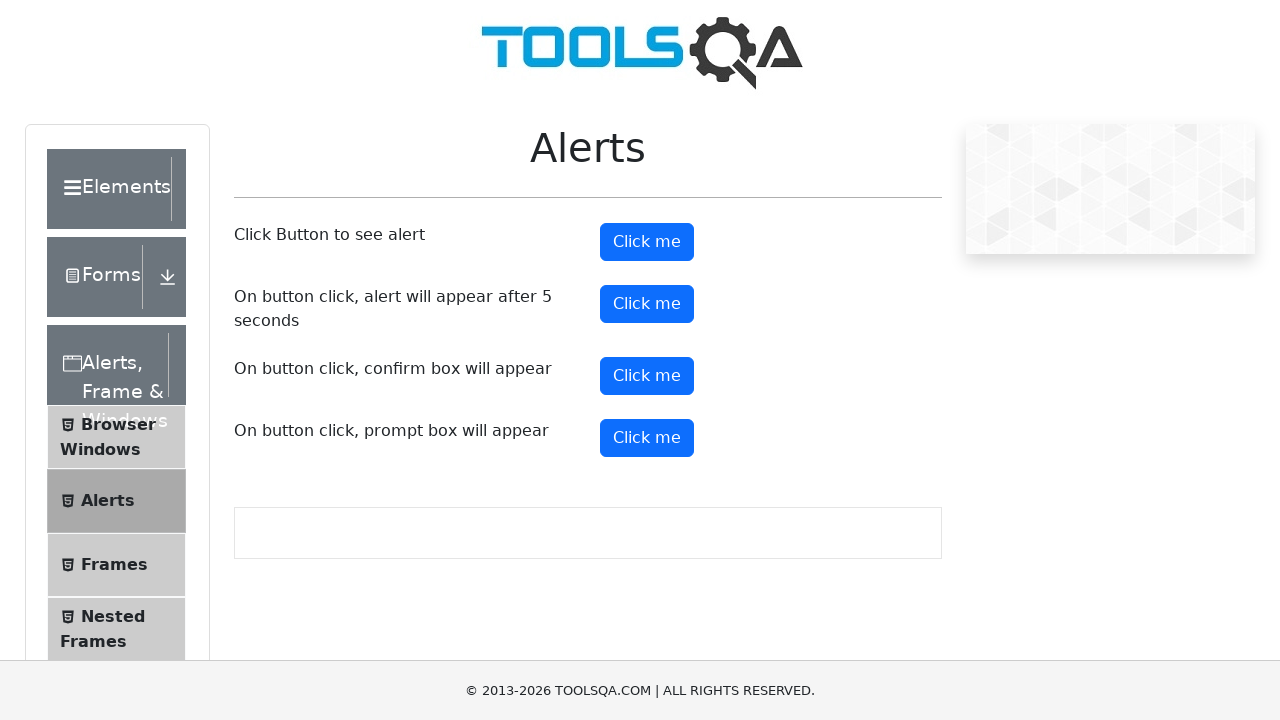

Clicked timer alert button
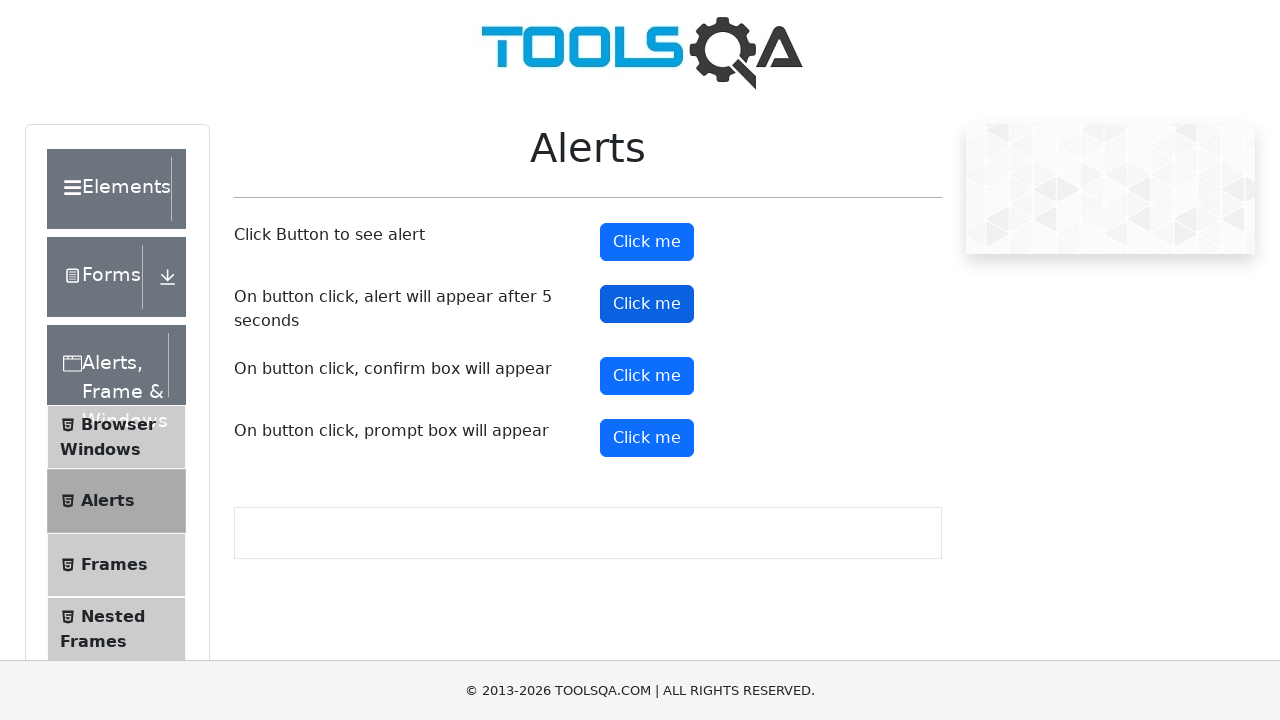

Waited 6 seconds for delayed alert to appear and be handled
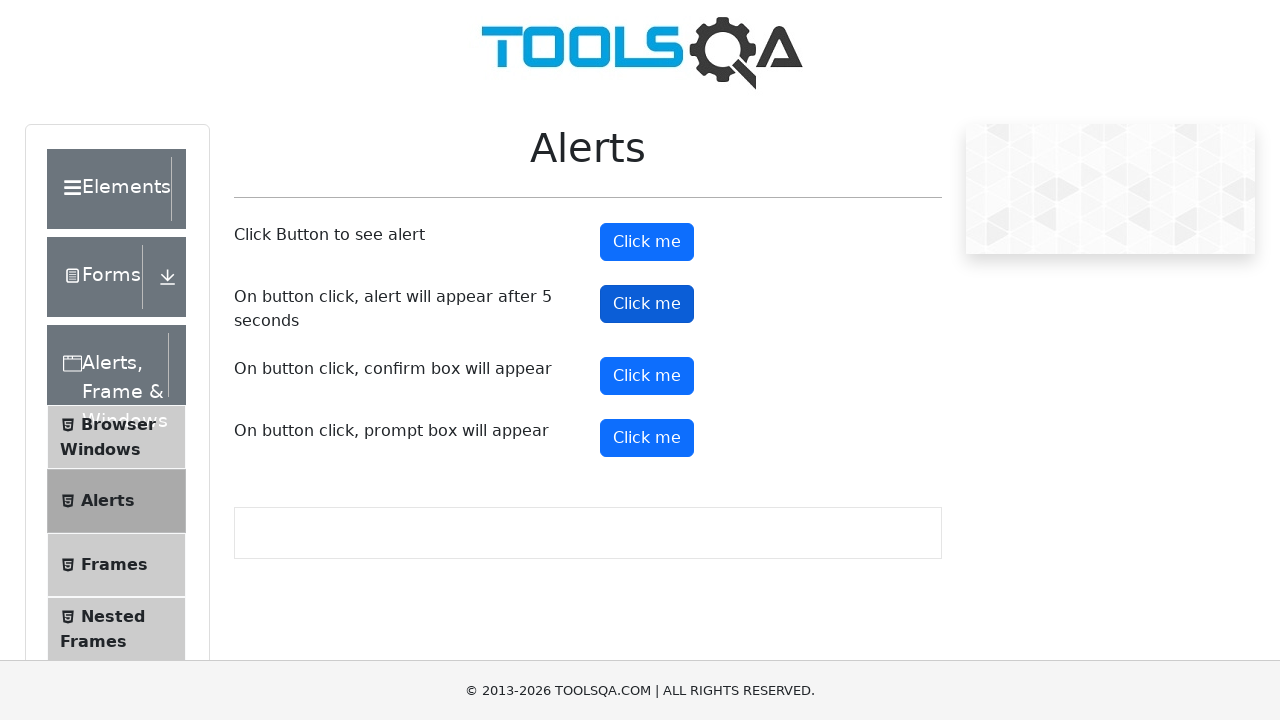

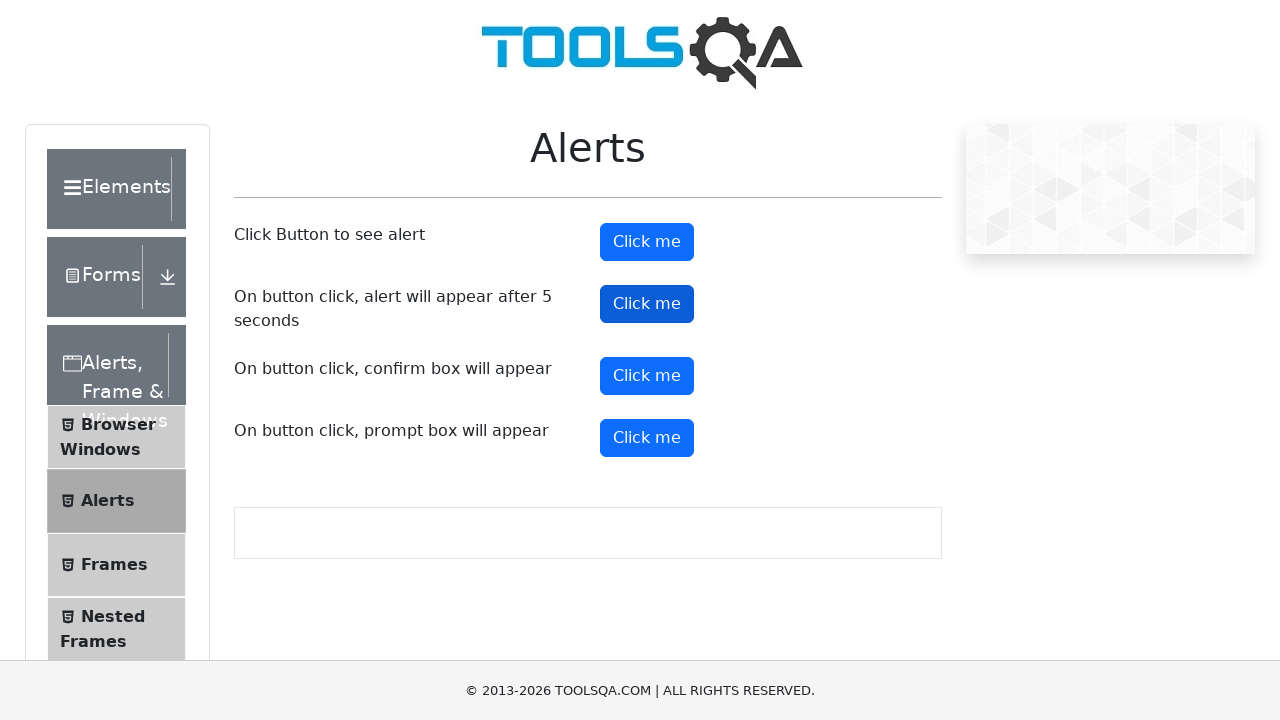